Tests dropdown selection using Playwright's built-in select_option method to choose "Option 1" by visible text, then verifies the selection.

Starting URL: https://the-internet.herokuapp.com/dropdown

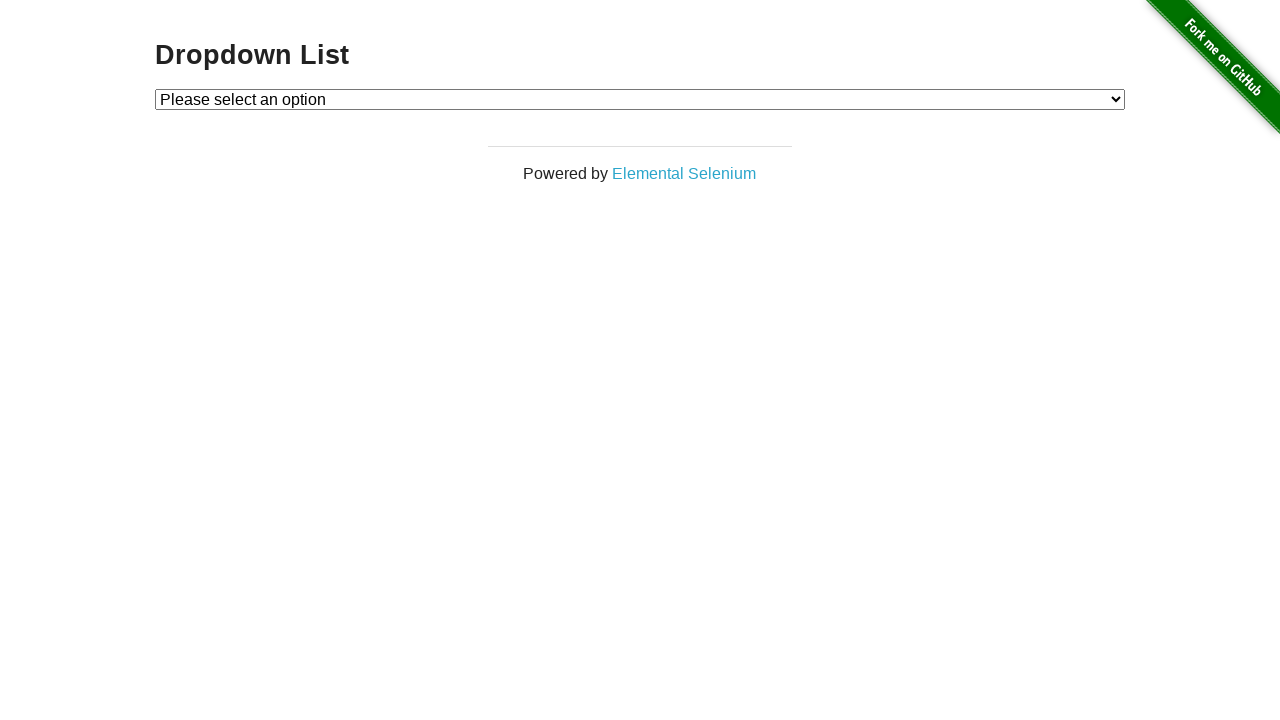

Waited for dropdown element to be available
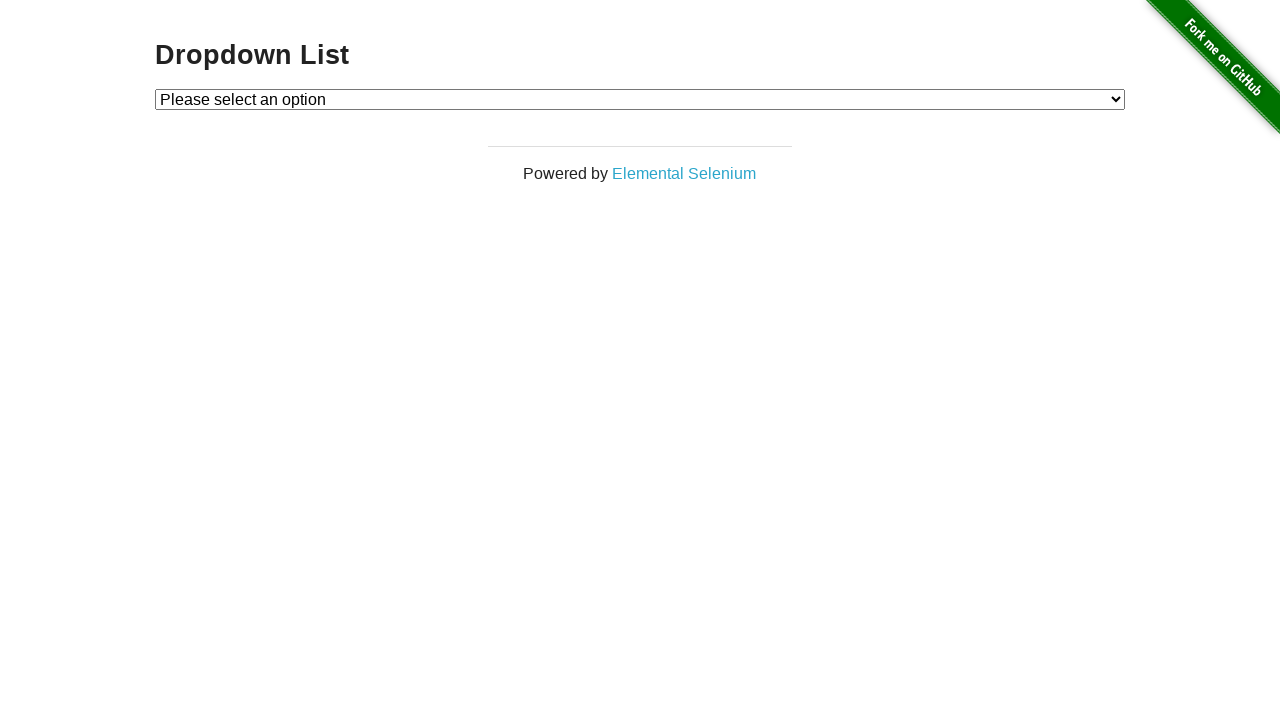

Selected 'Option 1' from dropdown using visible text on #dropdown
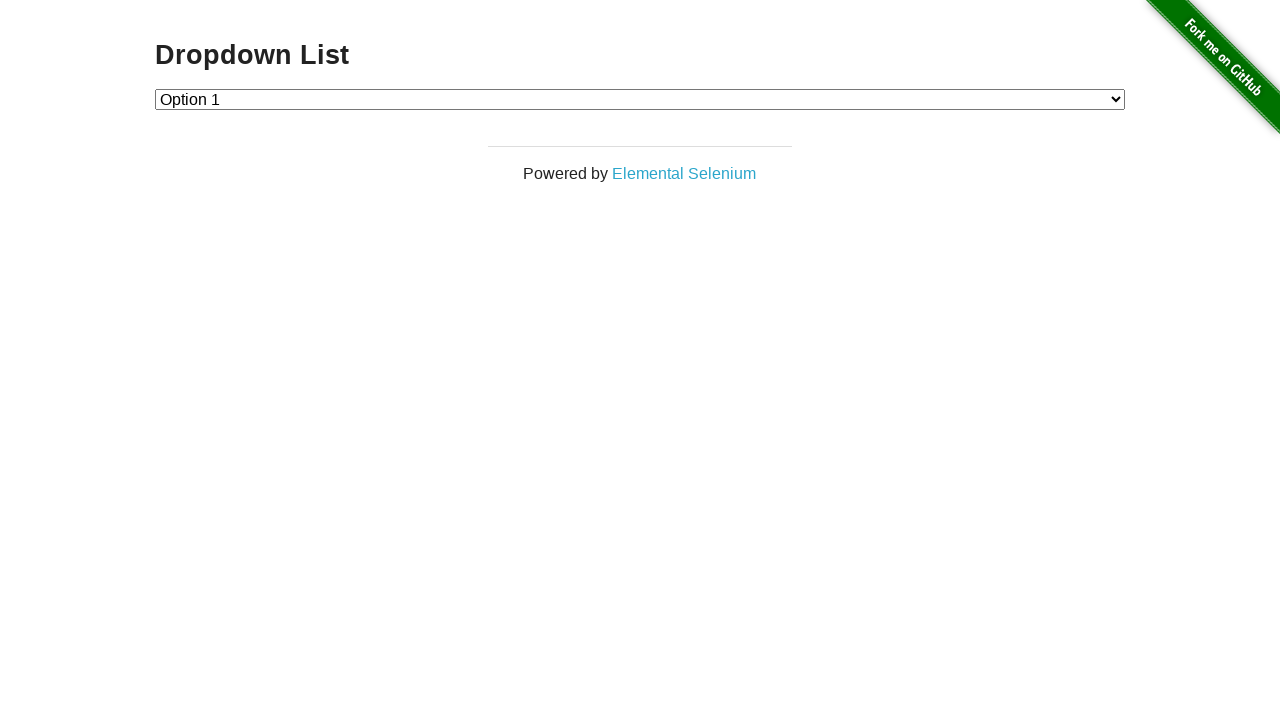

Retrieved selected option text from dropdown
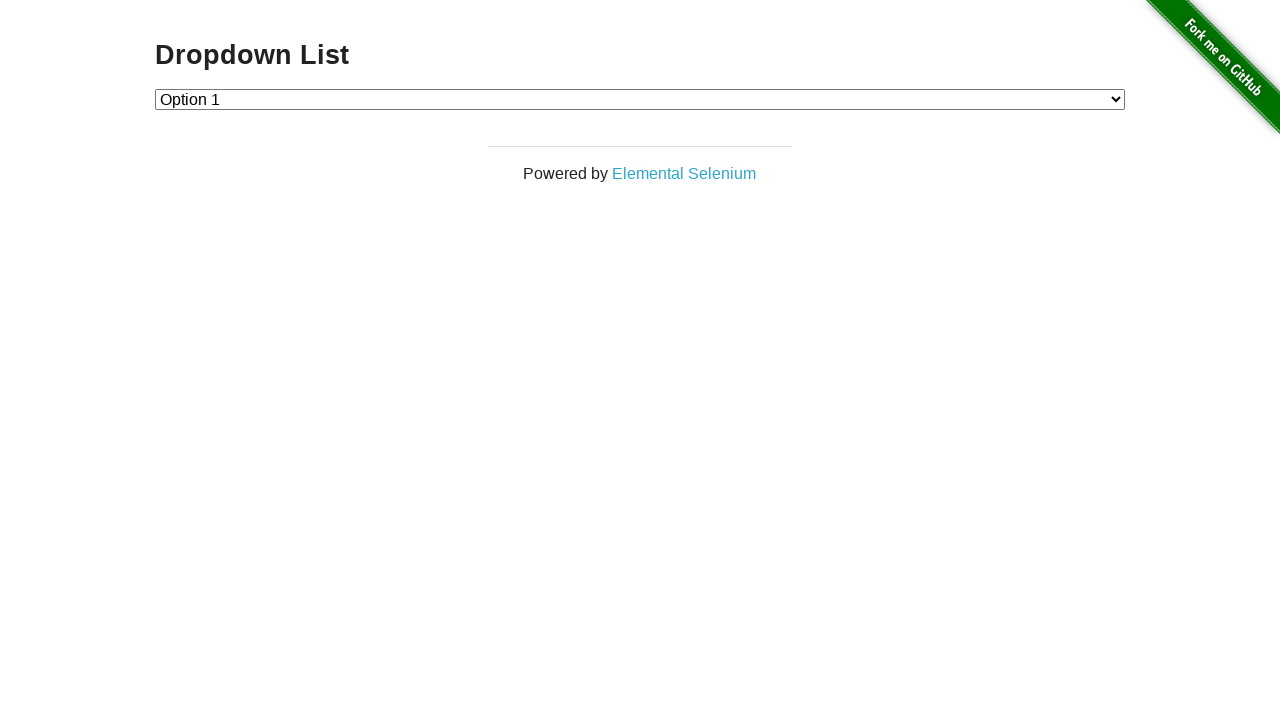

Verified that 'Option 1' is correctly selected in dropdown
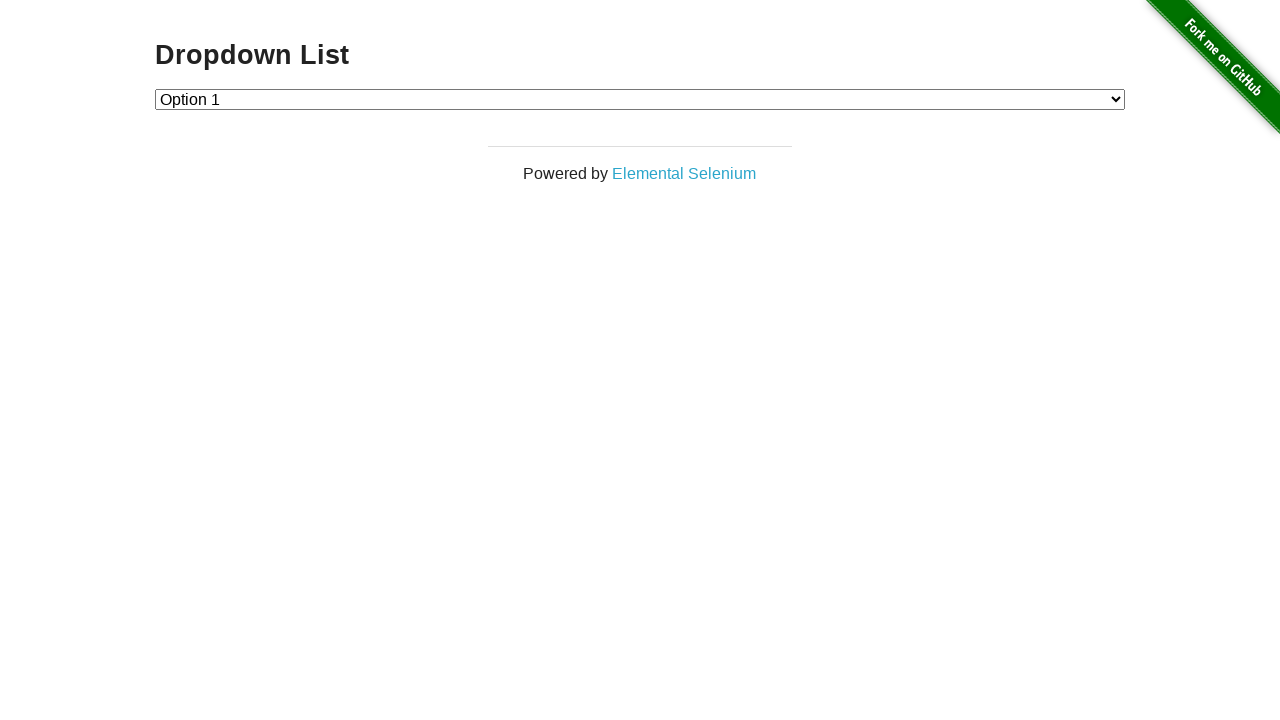

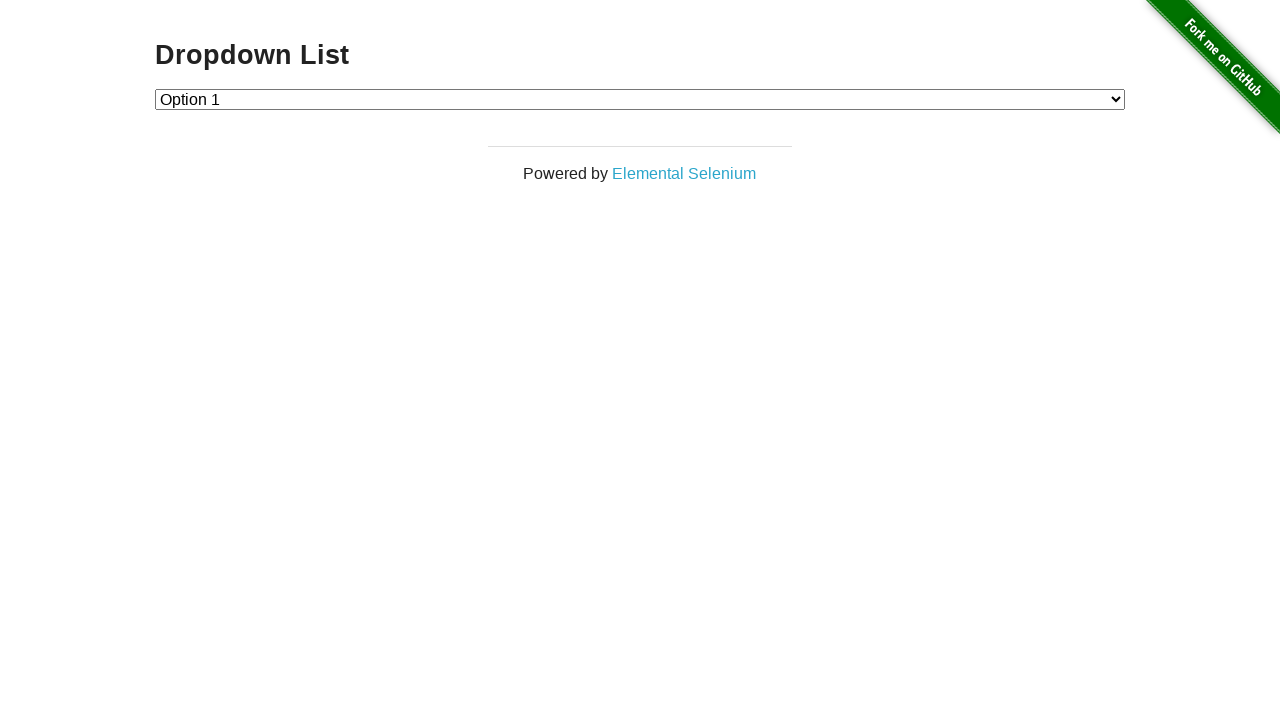